Tests navigation from lyrics page back to homepage on 99 Bottles of Beer website

Starting URL: https://www.99-bottles-of-beer.net/lyrics.html

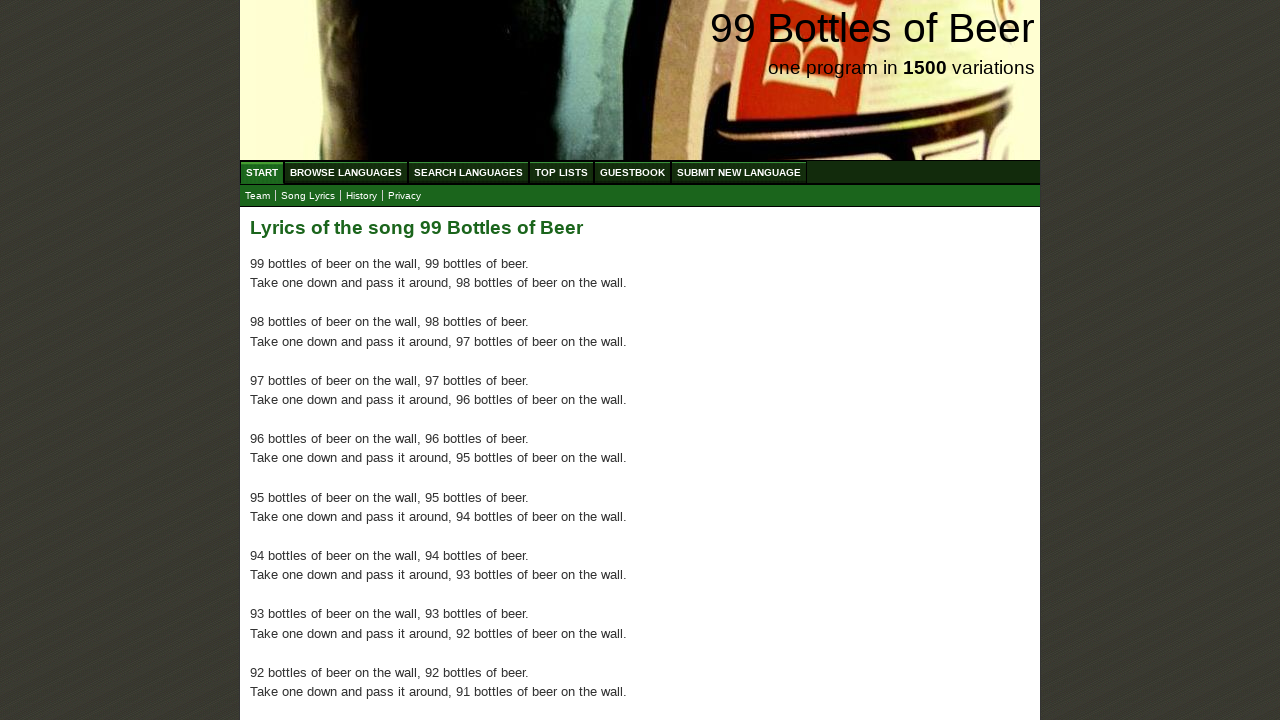

Clicked home link in menu to navigate from lyrics page at (262, 172) on ul#menu a[href='/']
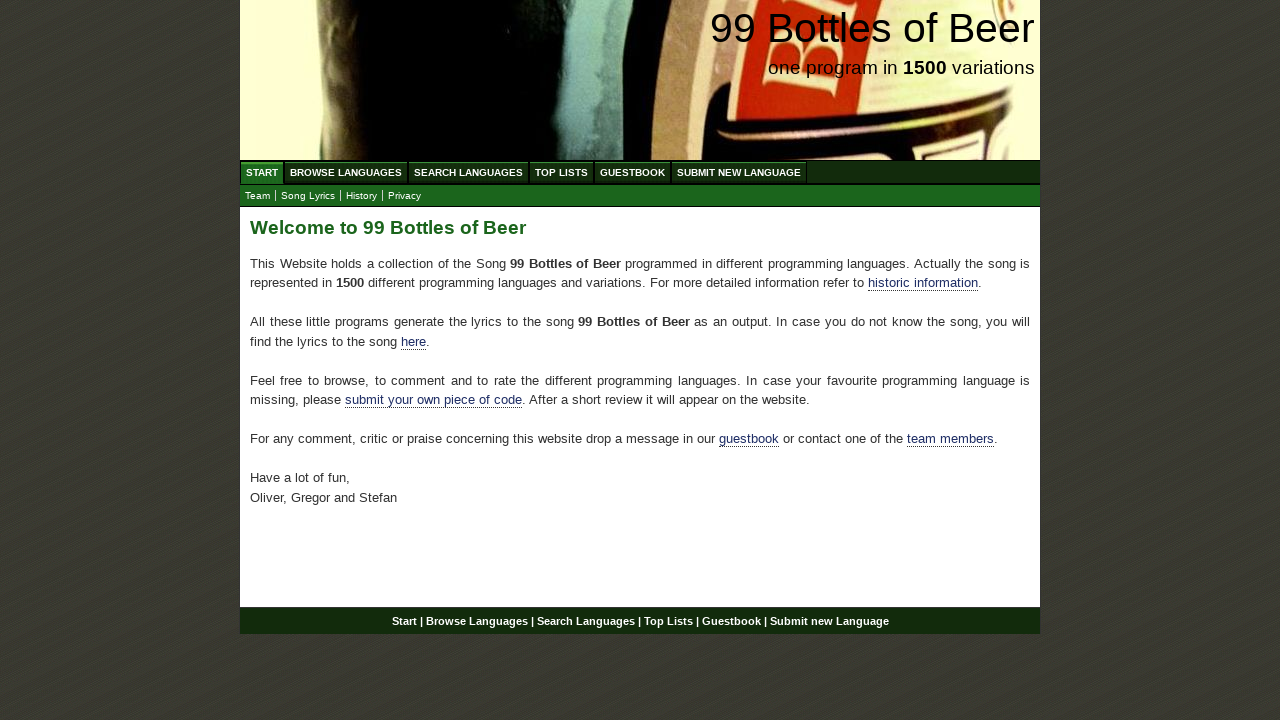

Homepage loaded successfully - Welcome heading appeared
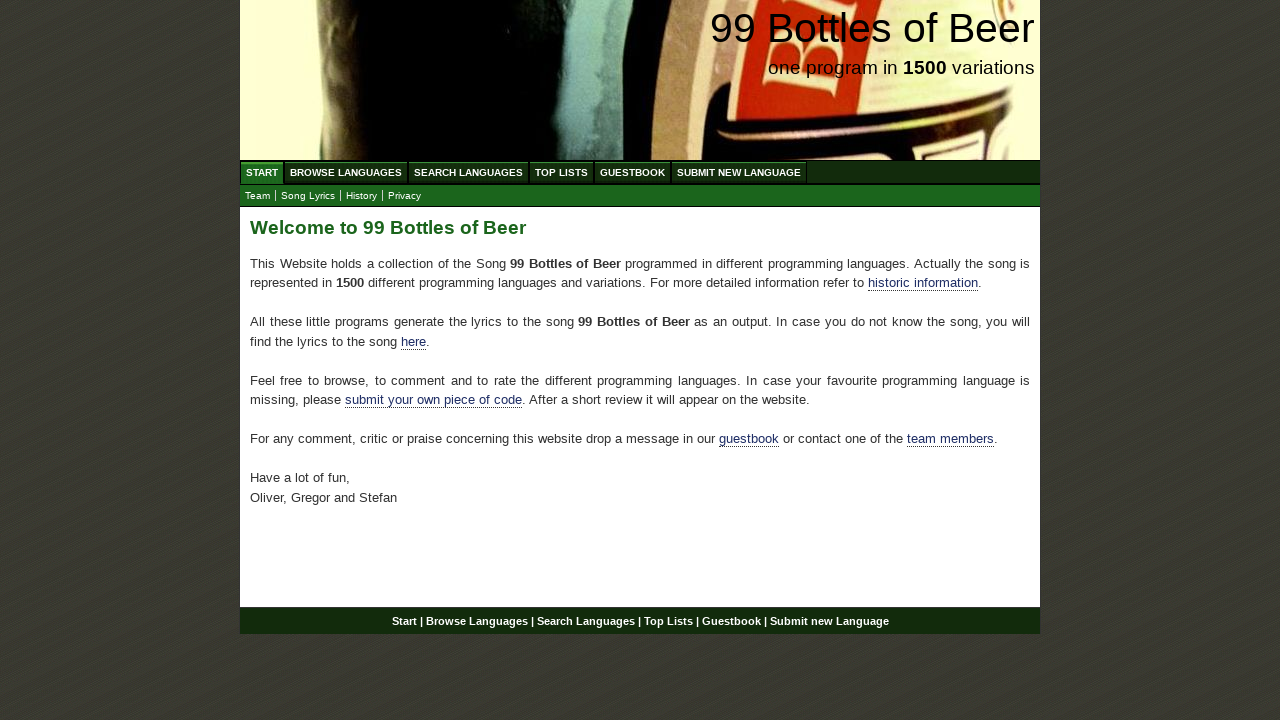

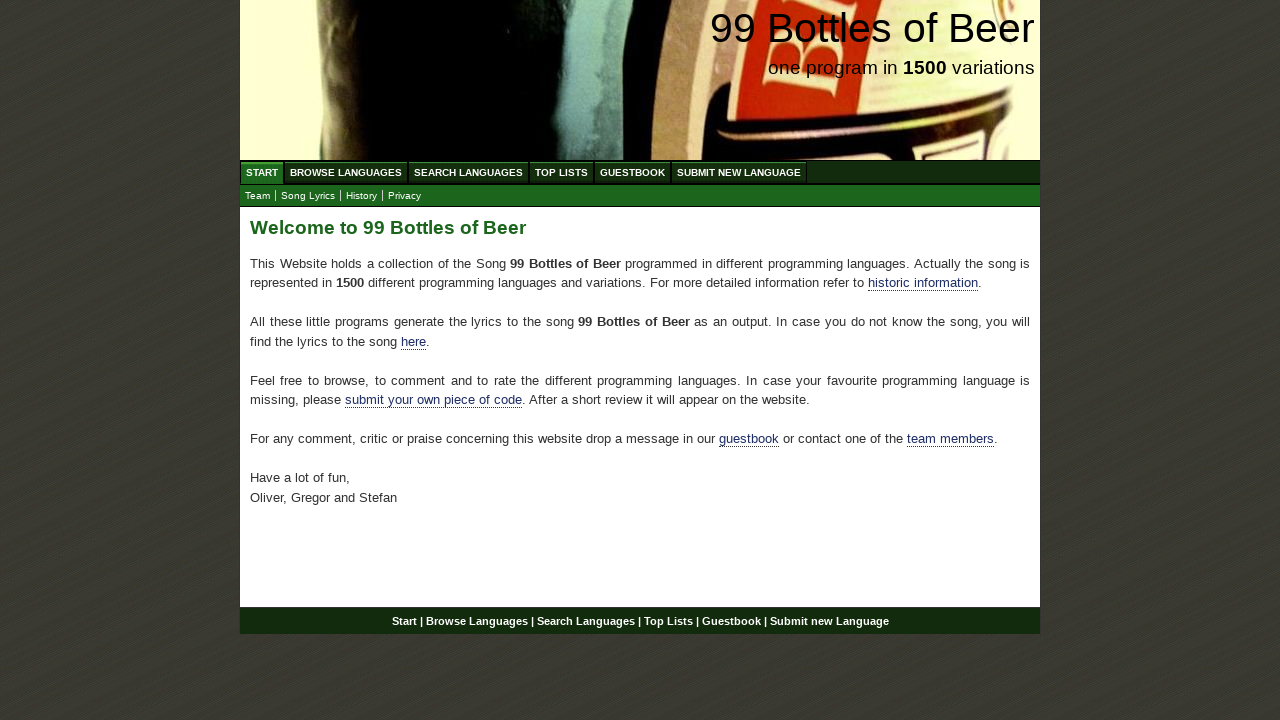